Tests the page title by navigating to the home page and verifying the title is "Home | Test a pet".

Starting URL: https://test-a-pet.vercel.app/

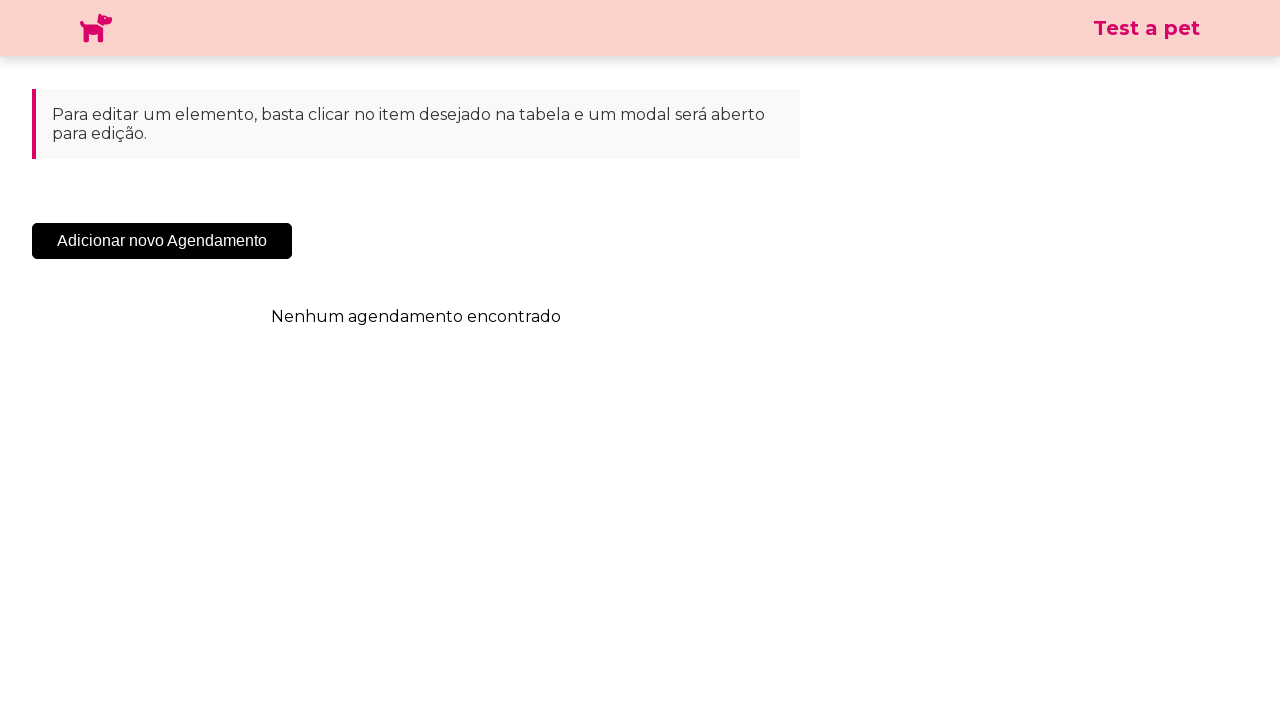

Navigated to home page at https://test-a-pet.vercel.app/
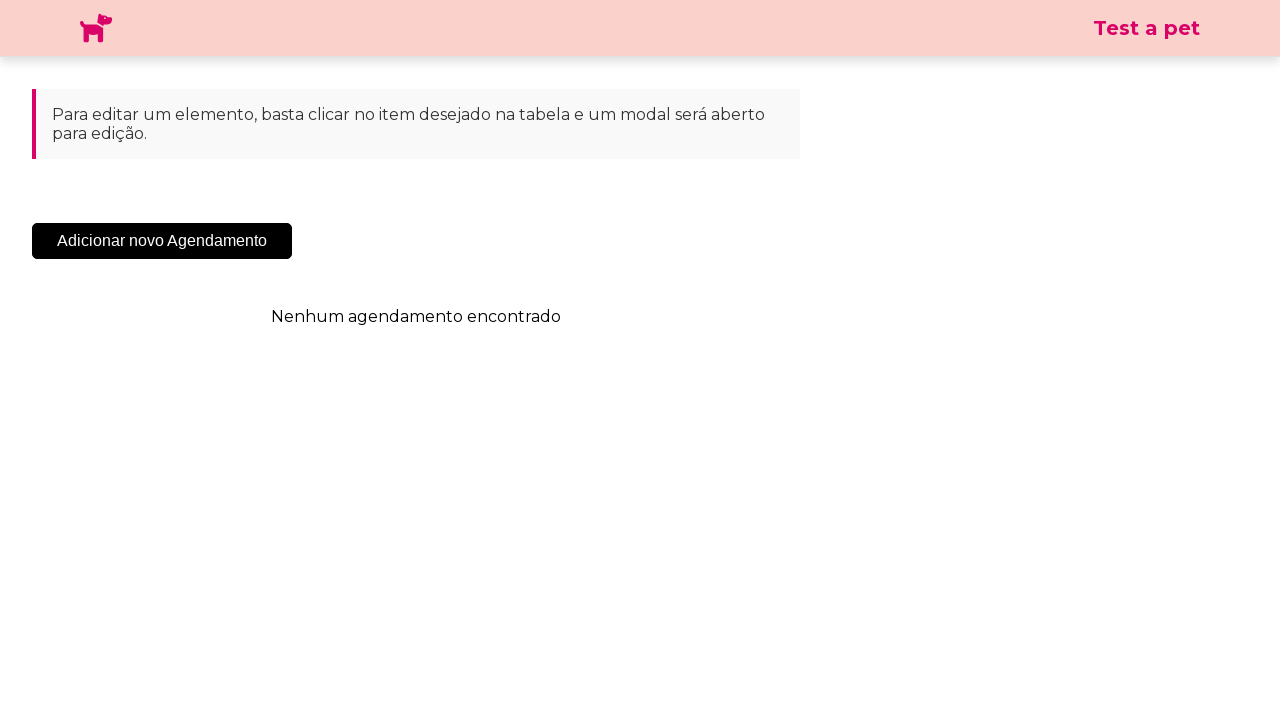

Page DOM content loaded
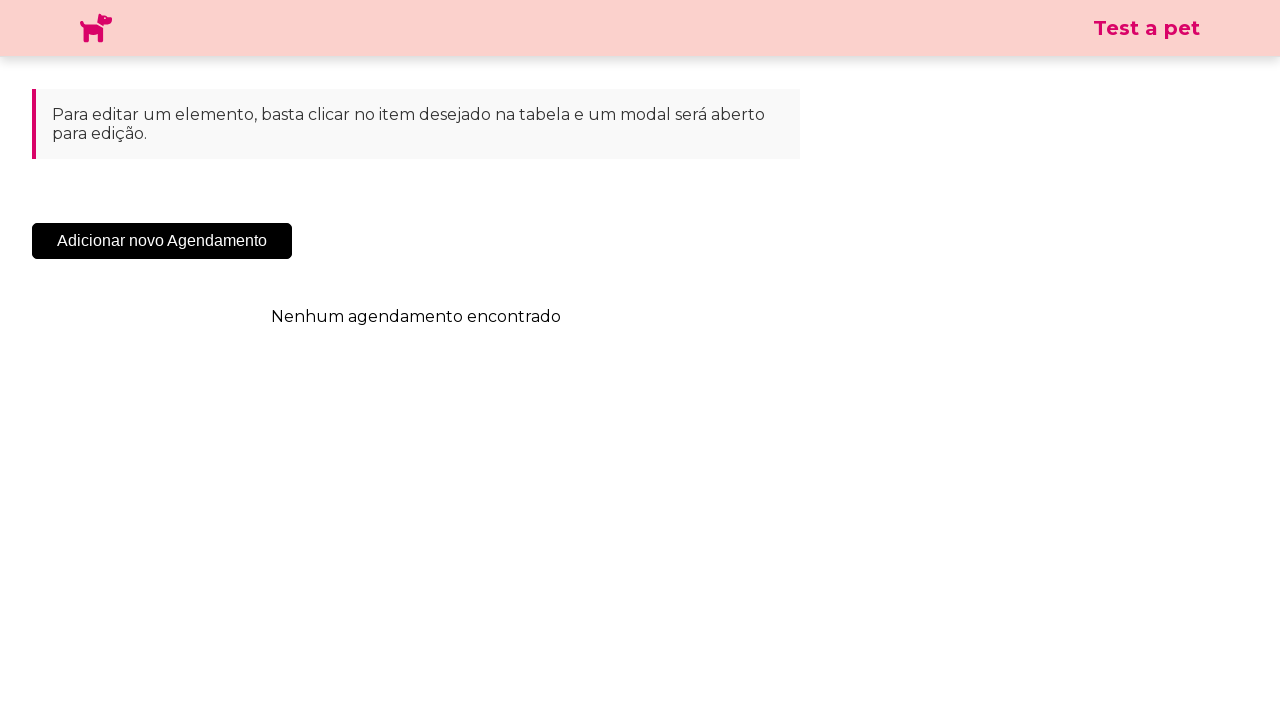

Verified page title is 'Home | Test a pet'
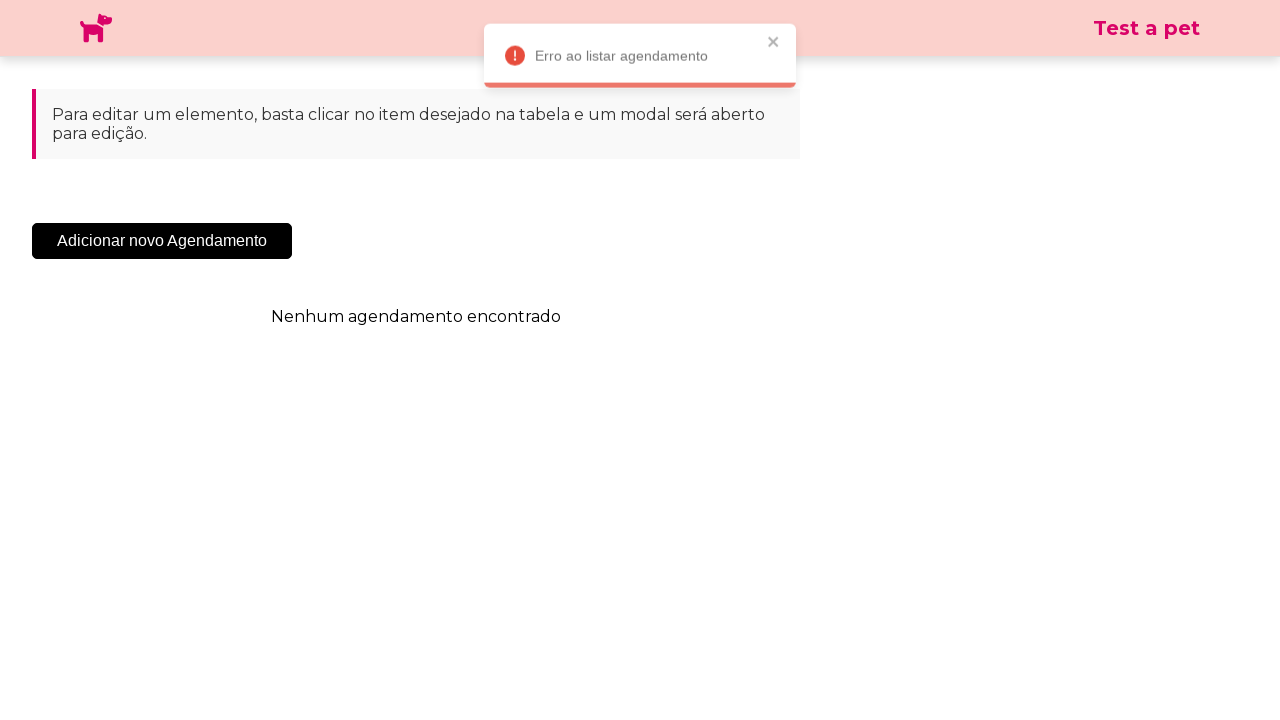

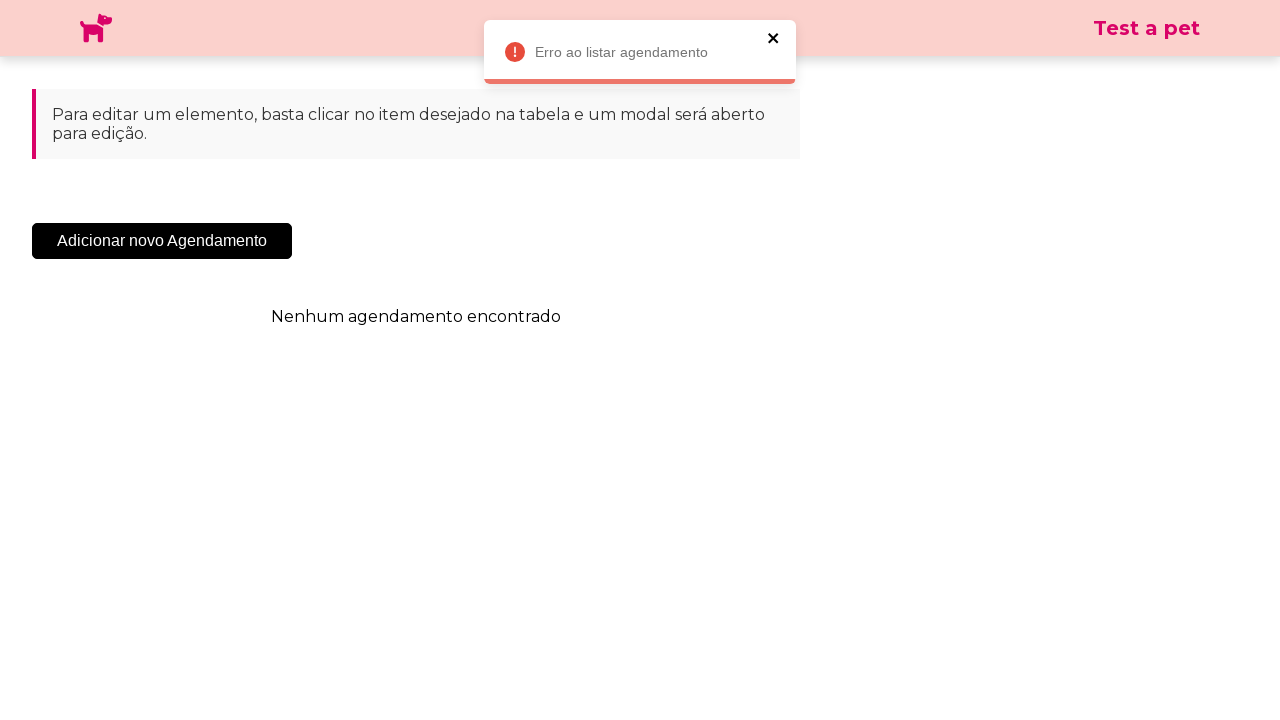